Tests that the Clear completed button displays the correct text after marking an item complete.

Starting URL: https://demo.playwright.dev/todomvc

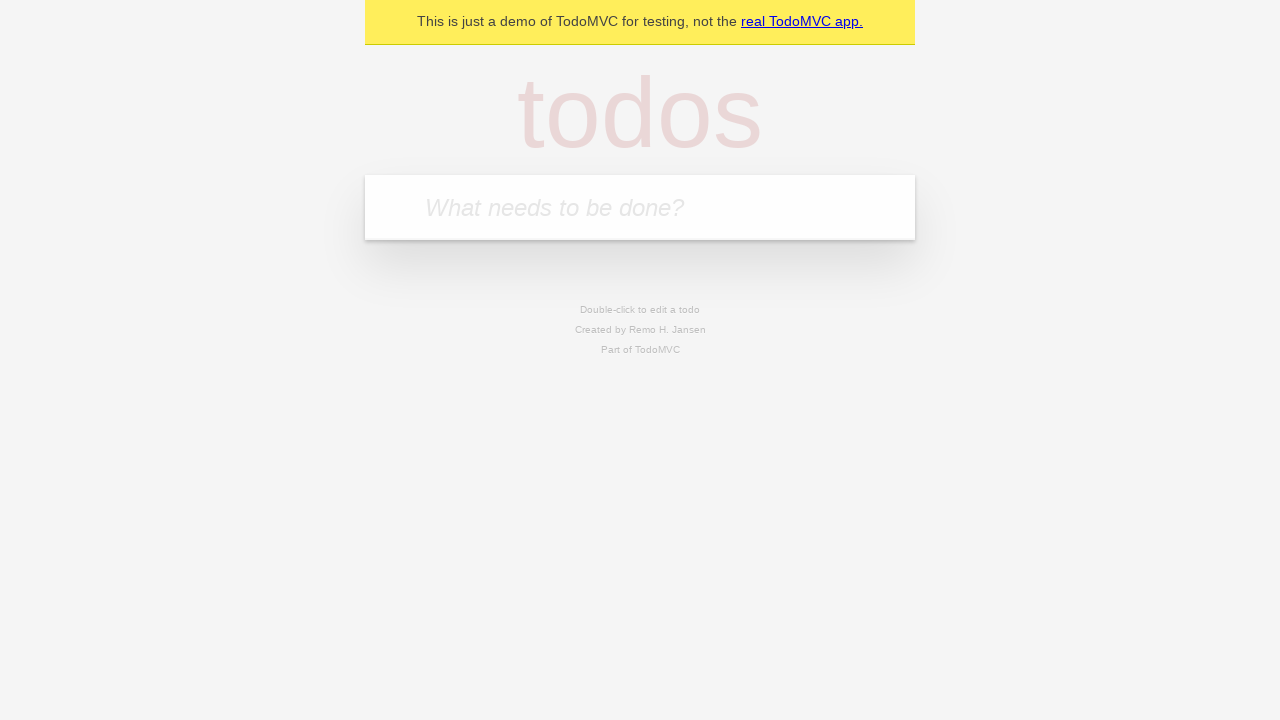

Filled todo input with 'buy some cheese' on internal:attr=[placeholder="What needs to be done?"i]
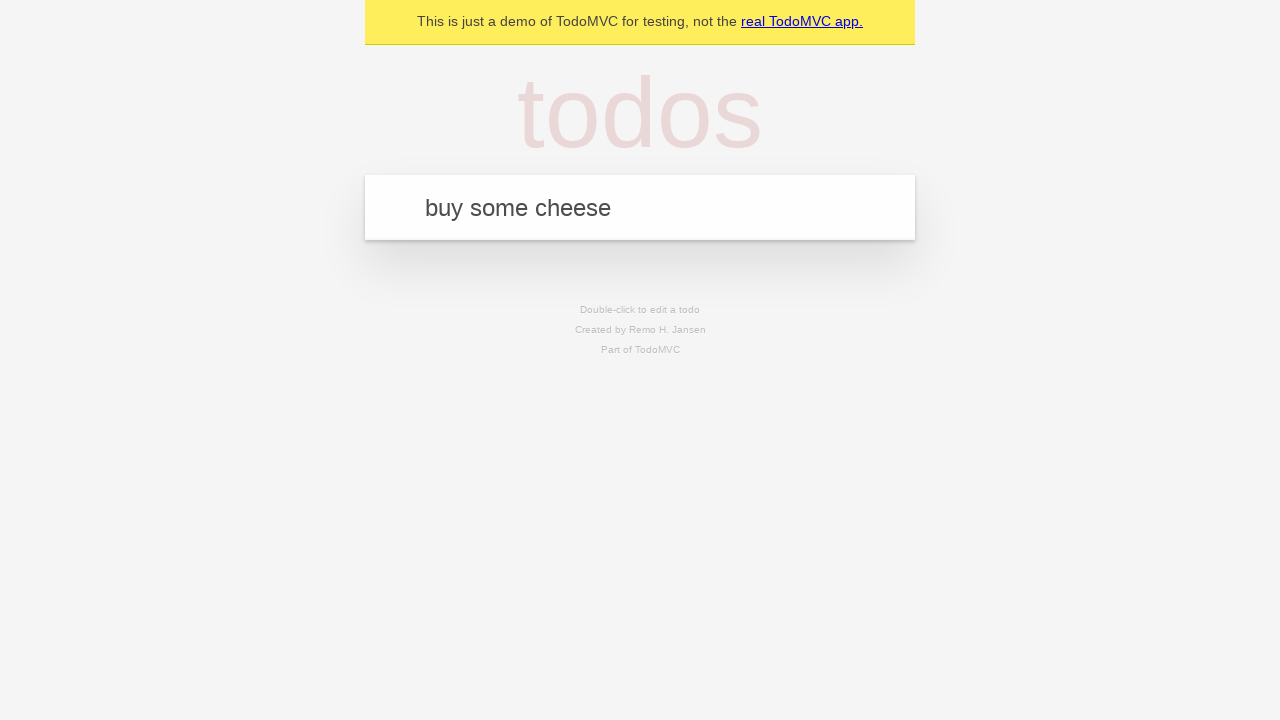

Pressed Enter to add first todo item on internal:attr=[placeholder="What needs to be done?"i]
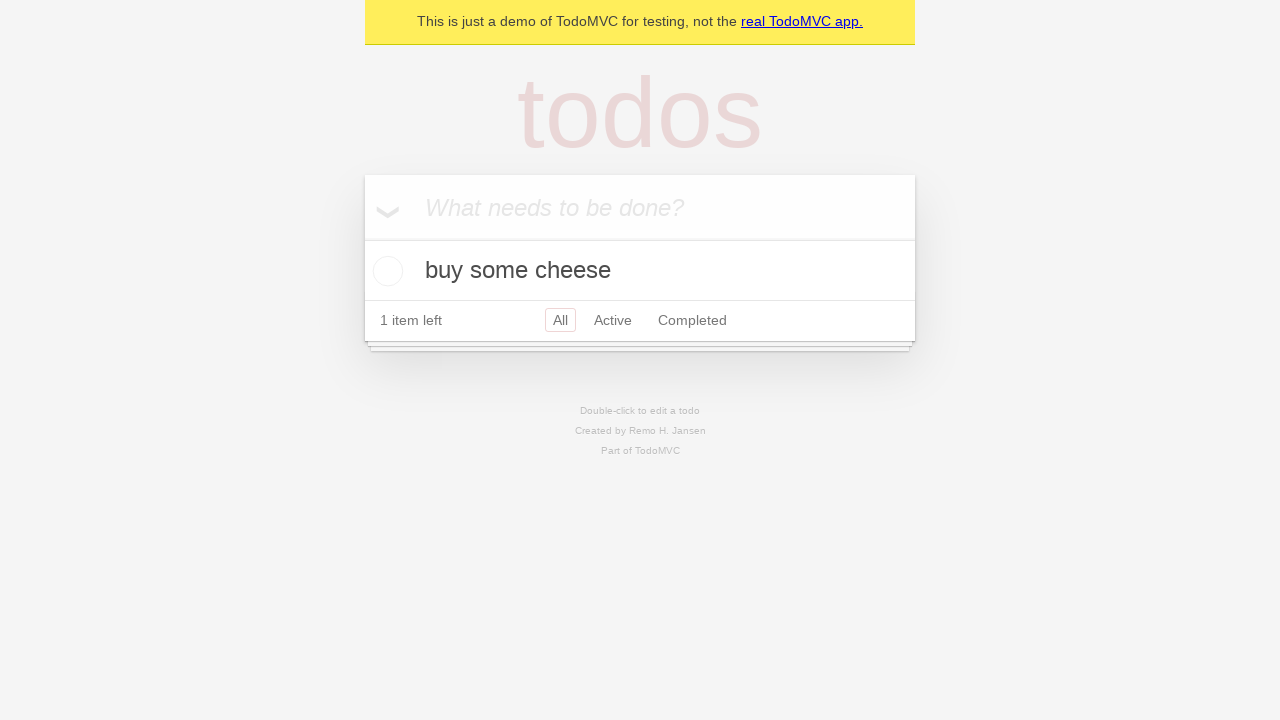

Filled todo input with 'feed the cat' on internal:attr=[placeholder="What needs to be done?"i]
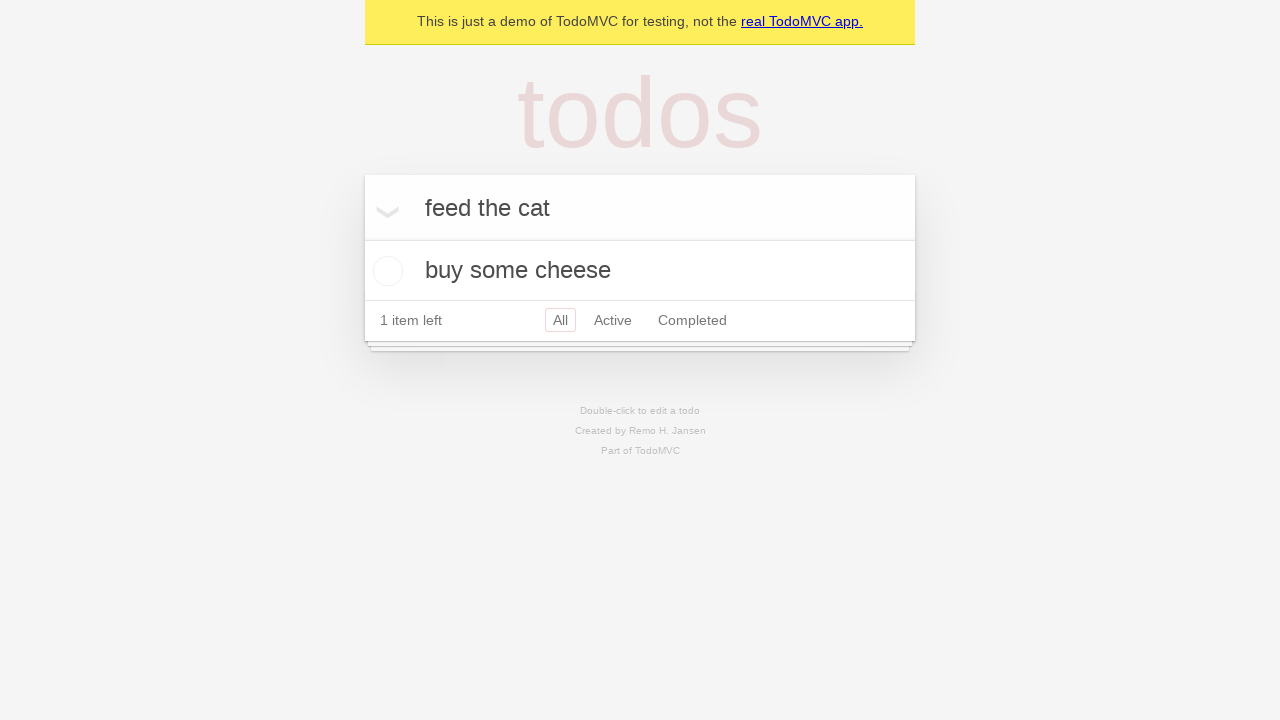

Pressed Enter to add second todo item on internal:attr=[placeholder="What needs to be done?"i]
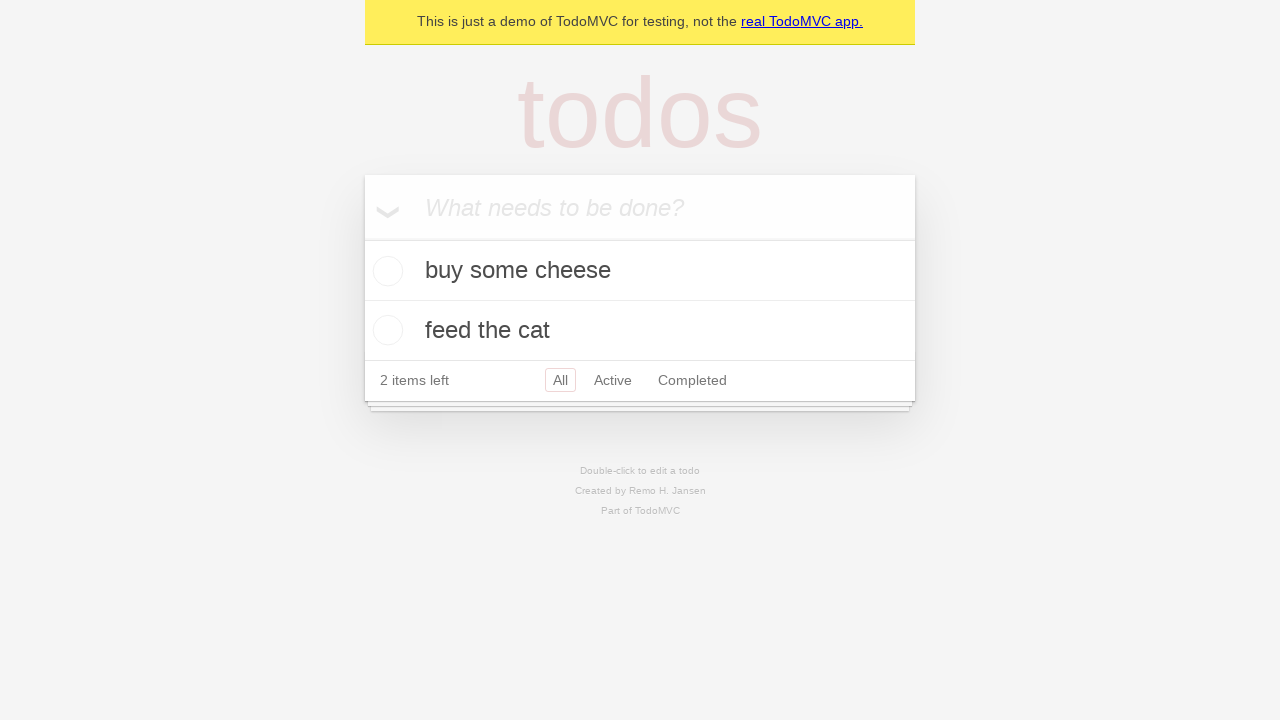

Filled todo input with 'book a doctors appointment' on internal:attr=[placeholder="What needs to be done?"i]
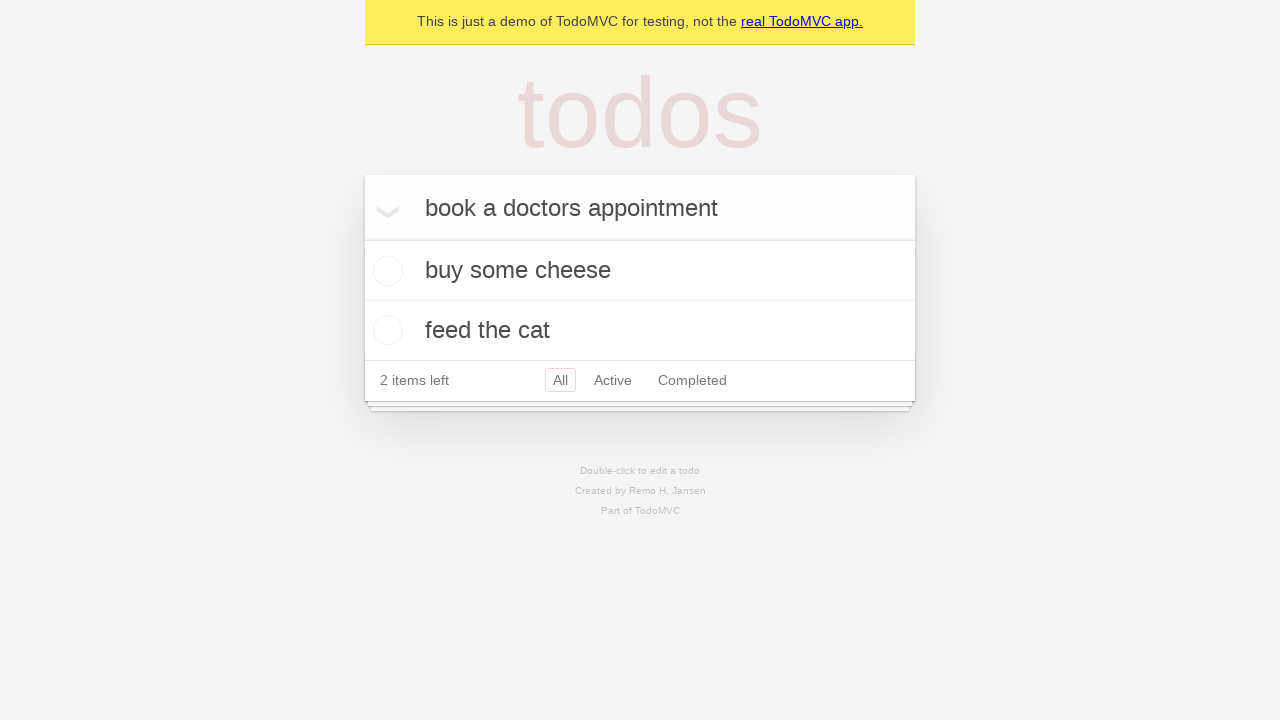

Pressed Enter to add third todo item on internal:attr=[placeholder="What needs to be done?"i]
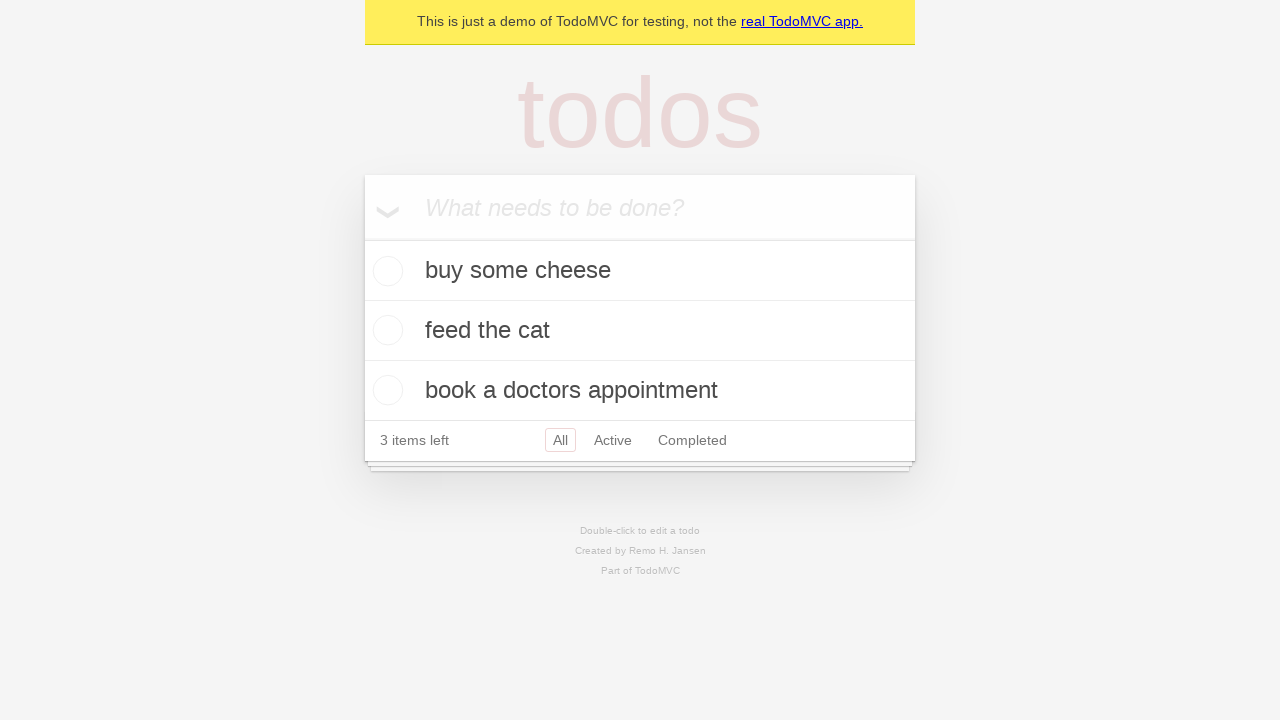

Marked first todo item as complete at (385, 271) on .todo-list li .toggle >> nth=0
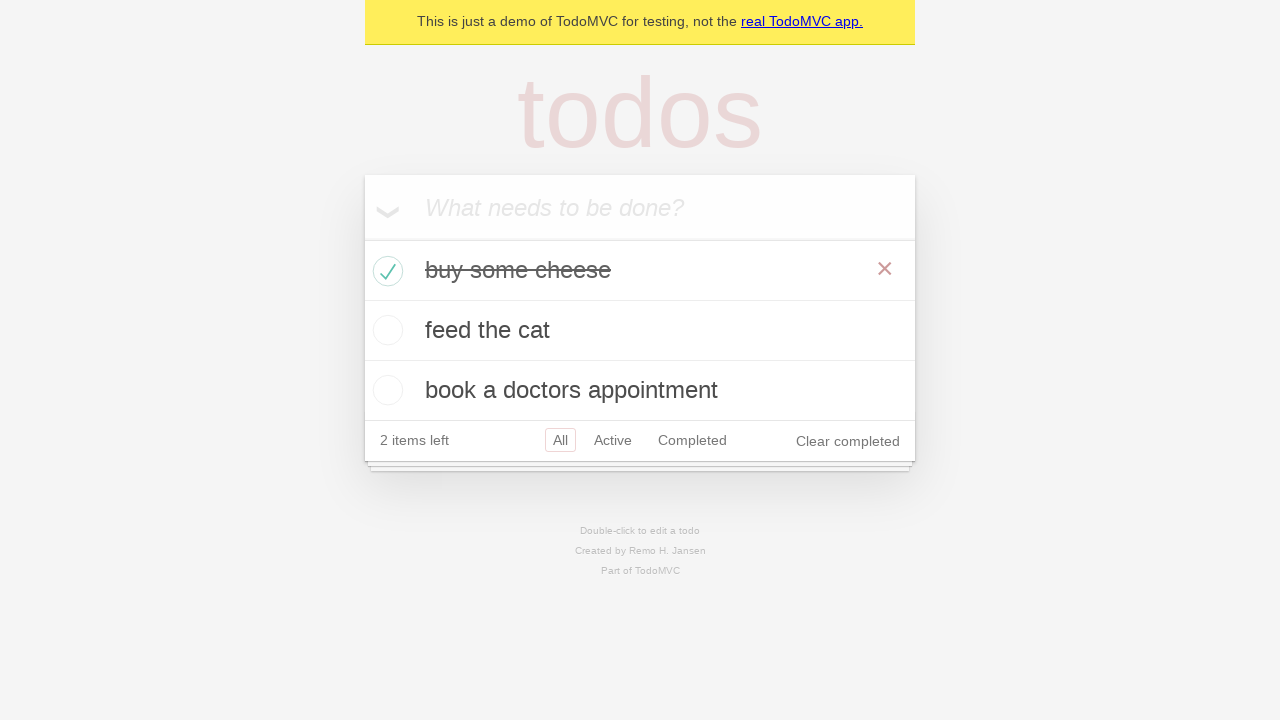

Clear completed button is visible after marking item as complete
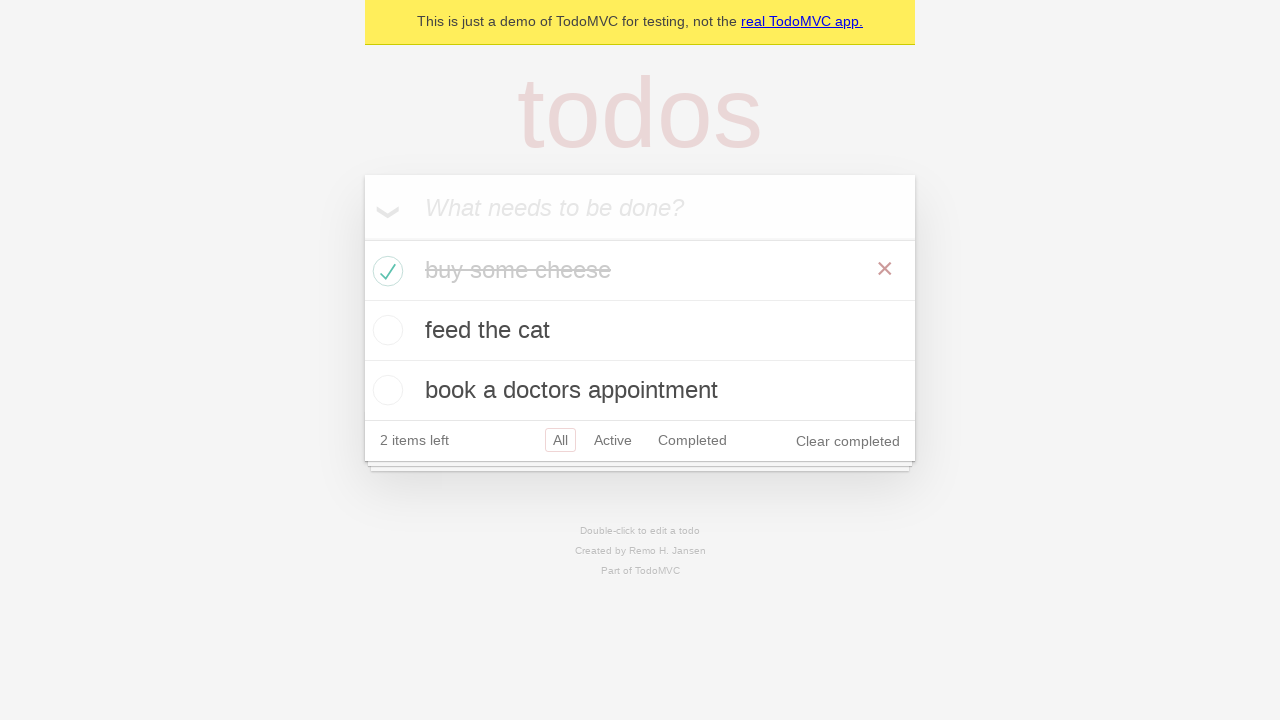

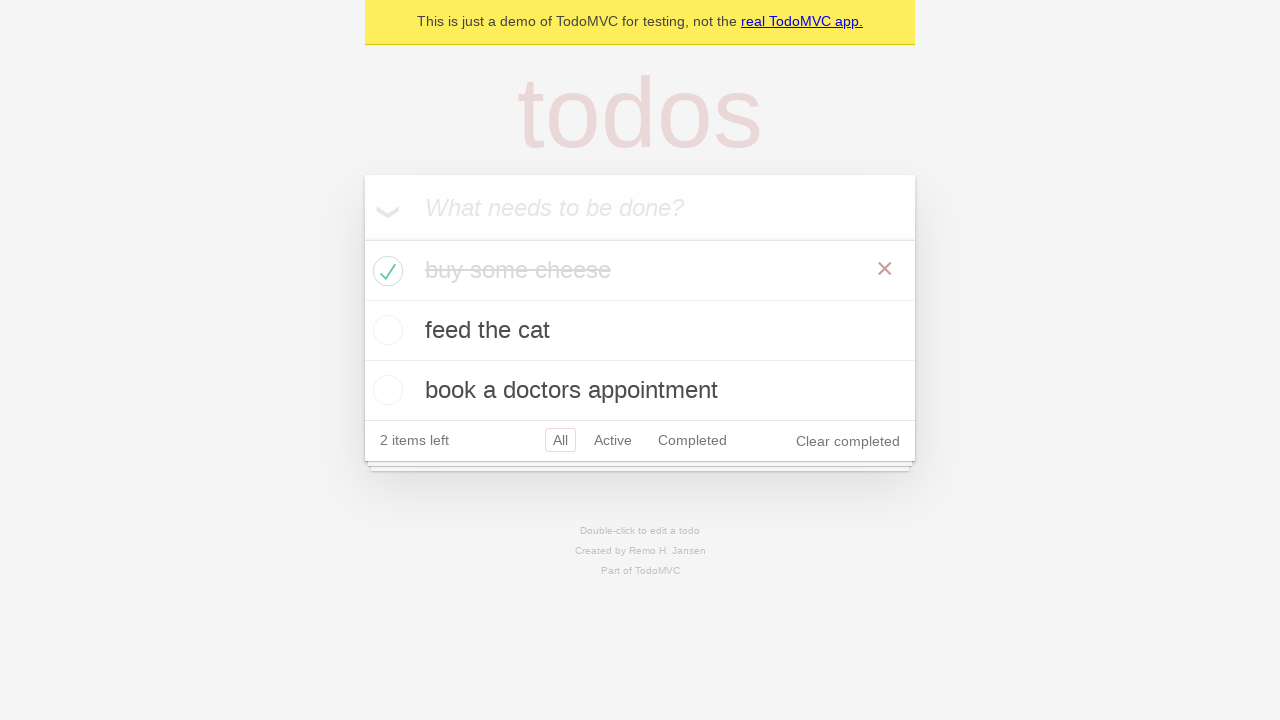